Navigates to Rahul Shetty Academy's Automation Practice page and scrolls down the page using JavaScript execution to view content below the fold.

Starting URL: https://www.rahulshettyacademy.com/AutomationPractice/#top

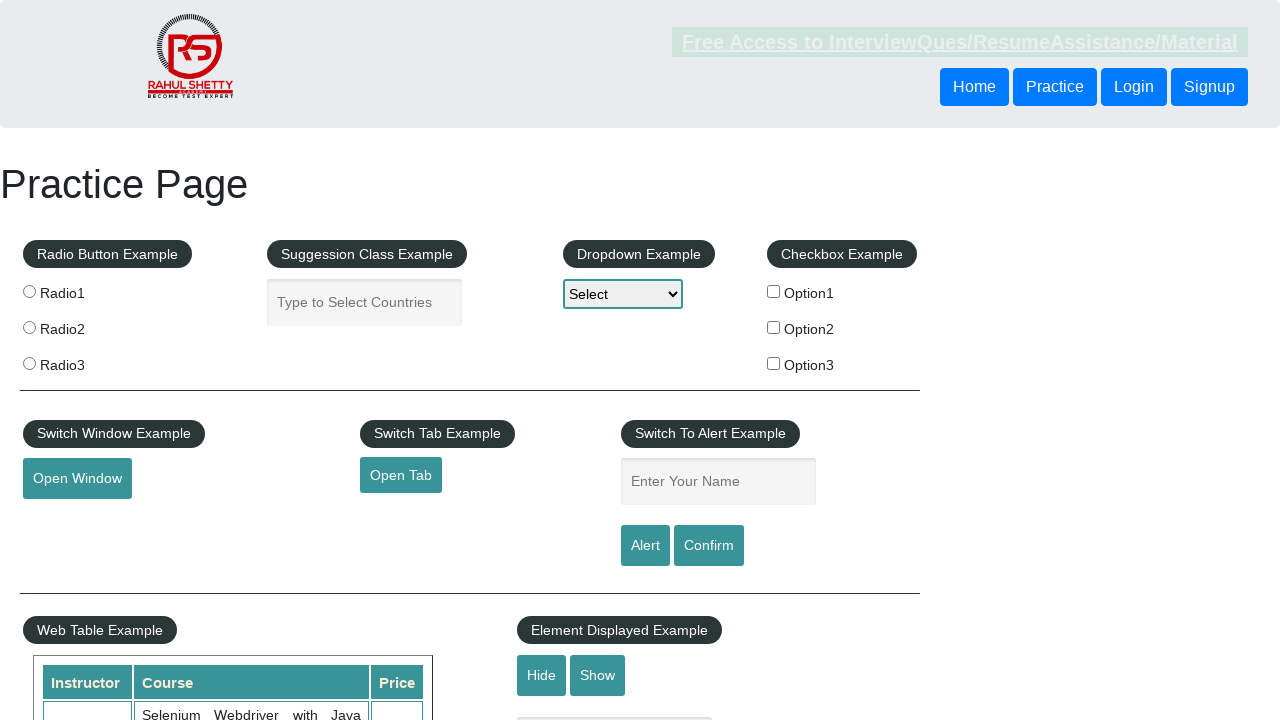

Navigated to Rahul Shetty Academy's Automation Practice page
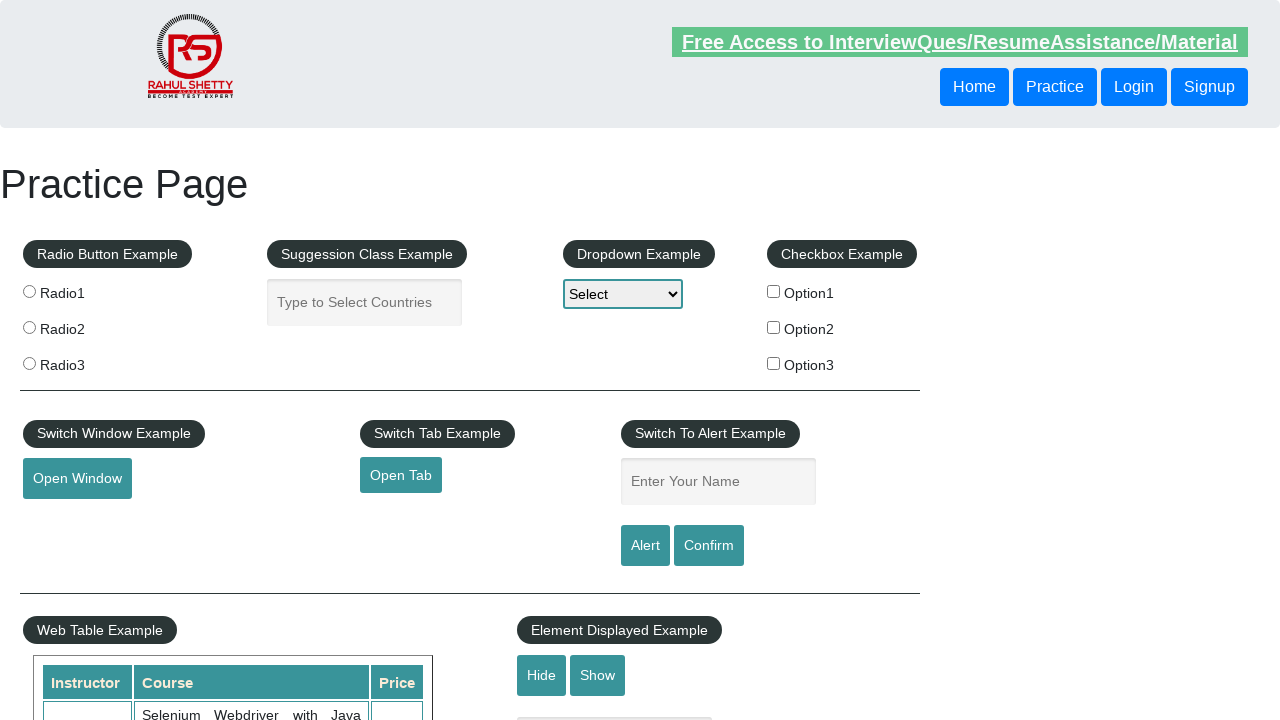

Scrolled down the page by 600 pixels using JavaScript
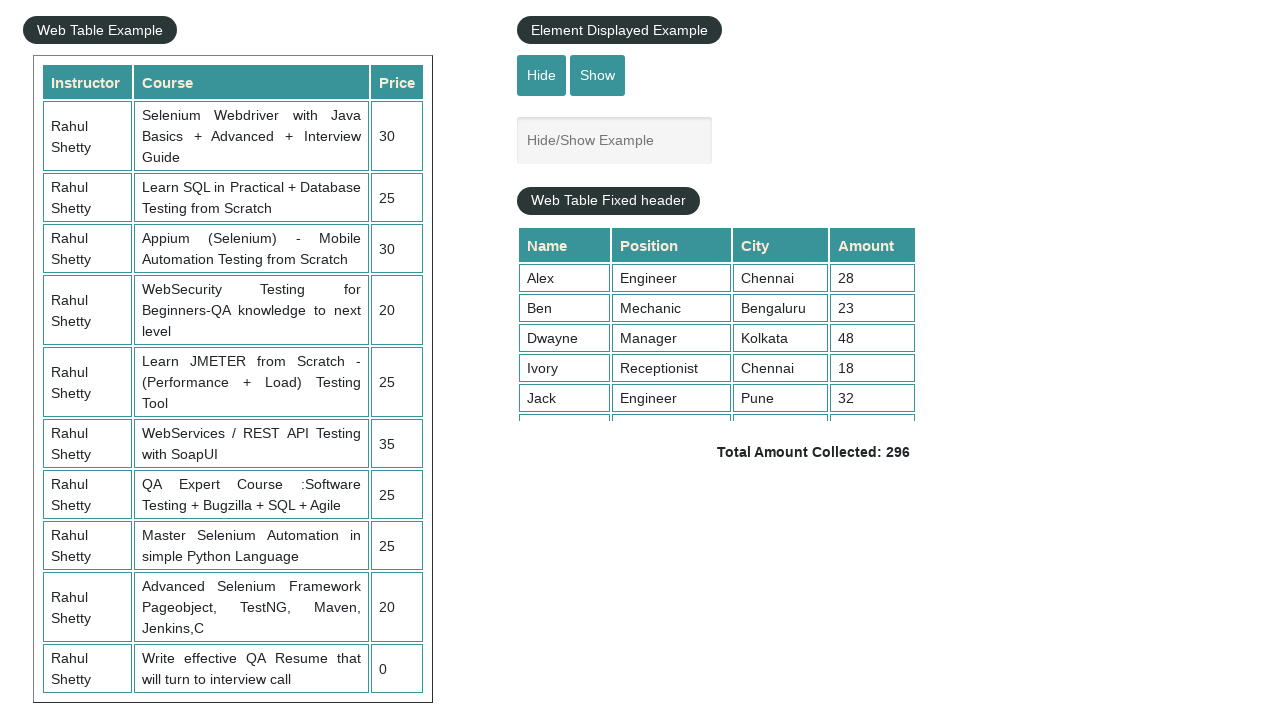

Waited 1 second to observe the scroll effect
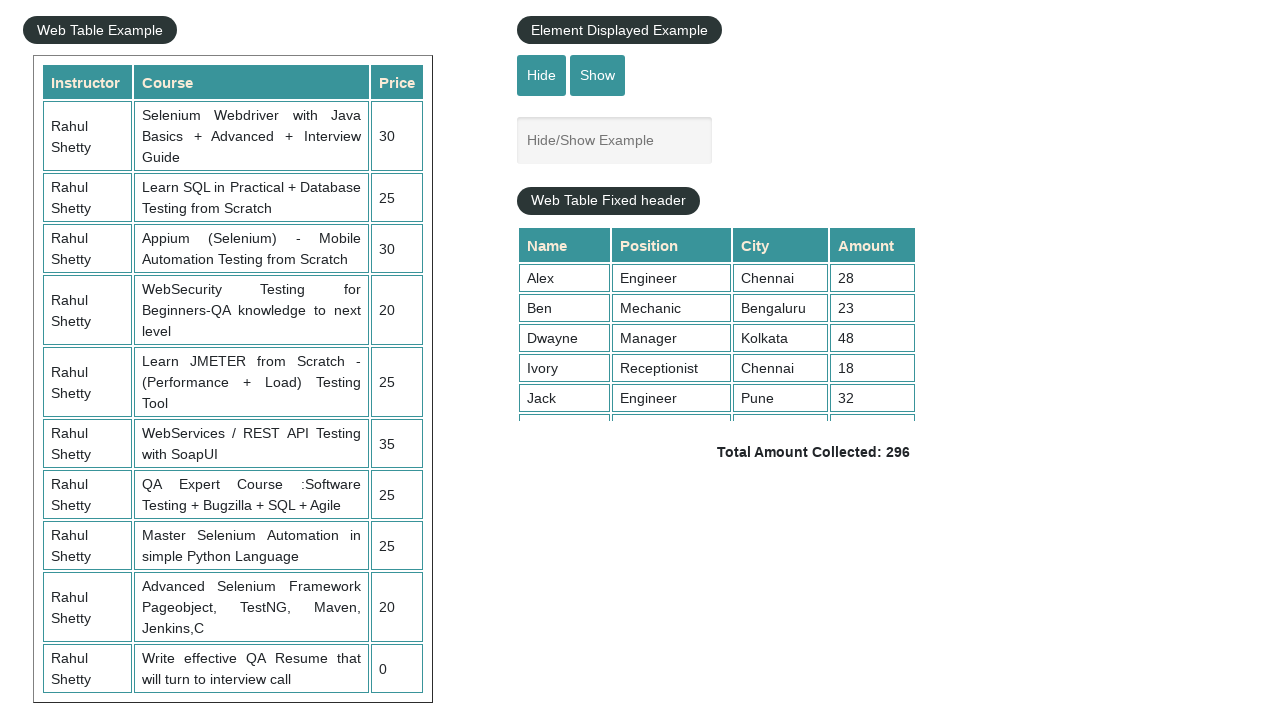

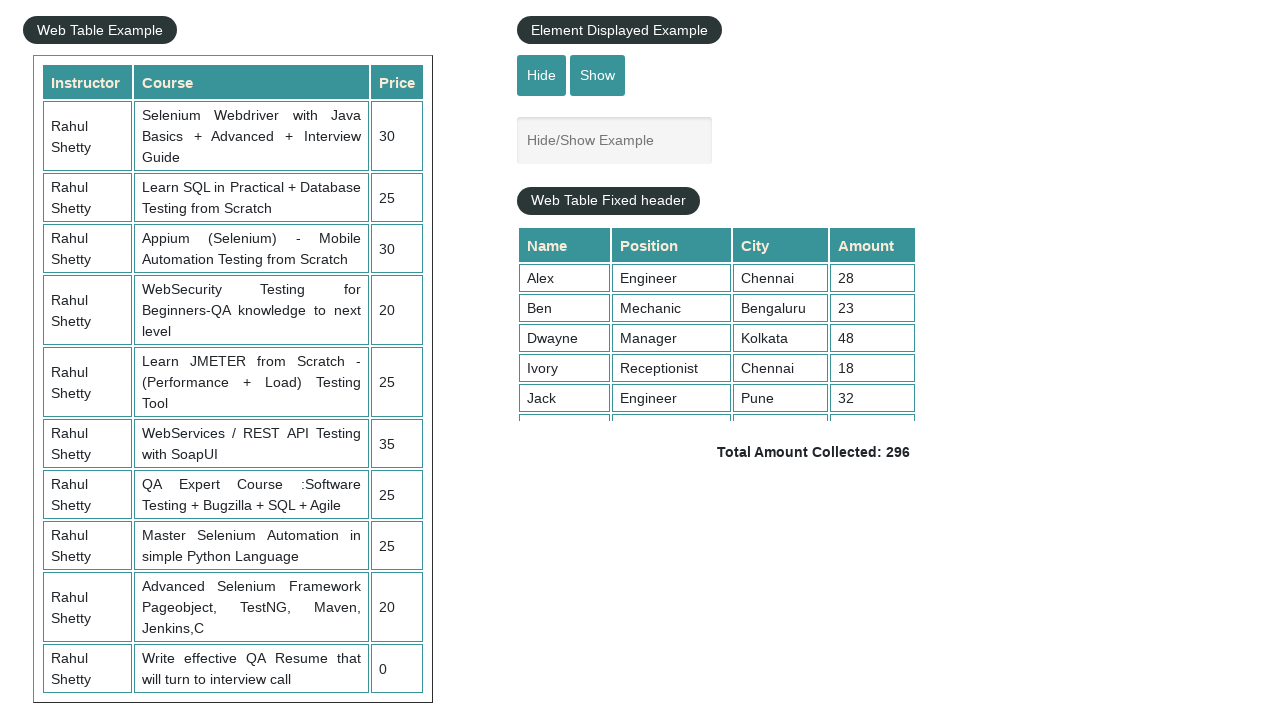